Tests mouse click and hold functionality by navigating to Mouse Actions section, then Click & Hold section, and performing a click action on a circular element

Starting URL: https://demoapps.qspiders.com/ui?scenario=1

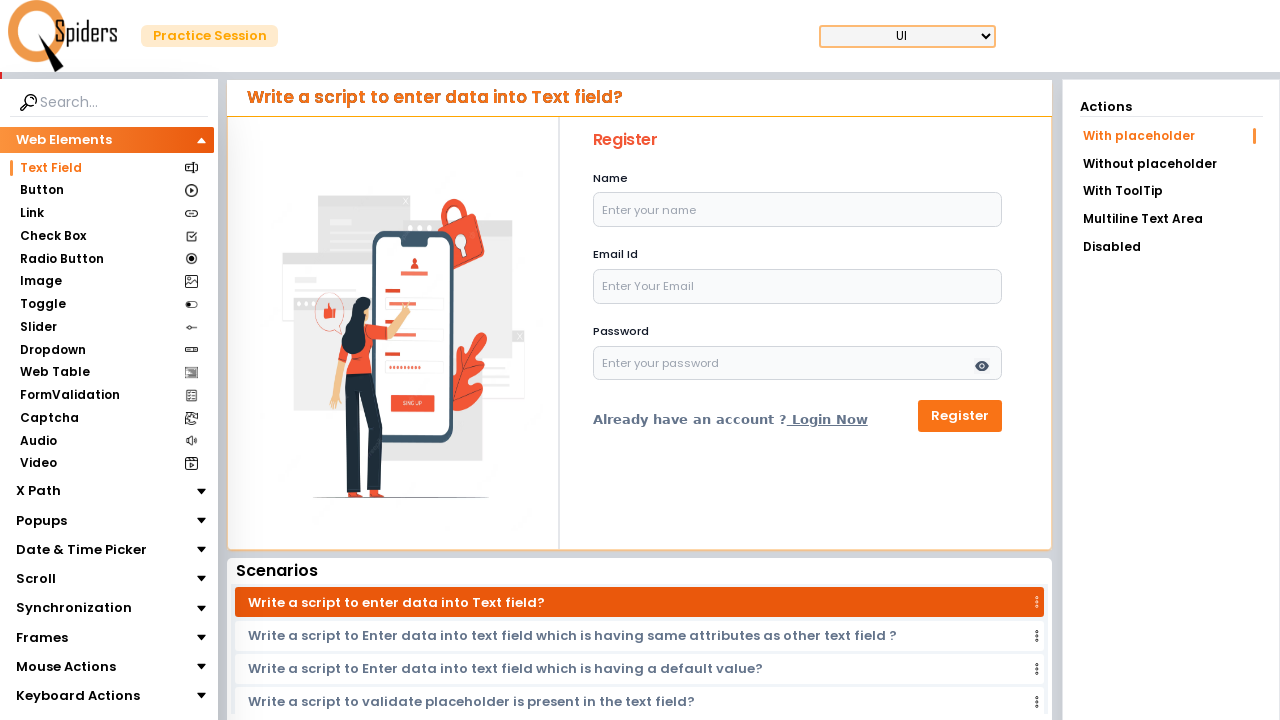

Clicked on Mouse Actions section at (66, 667) on xpath=//section[text()='Mouse Actions']
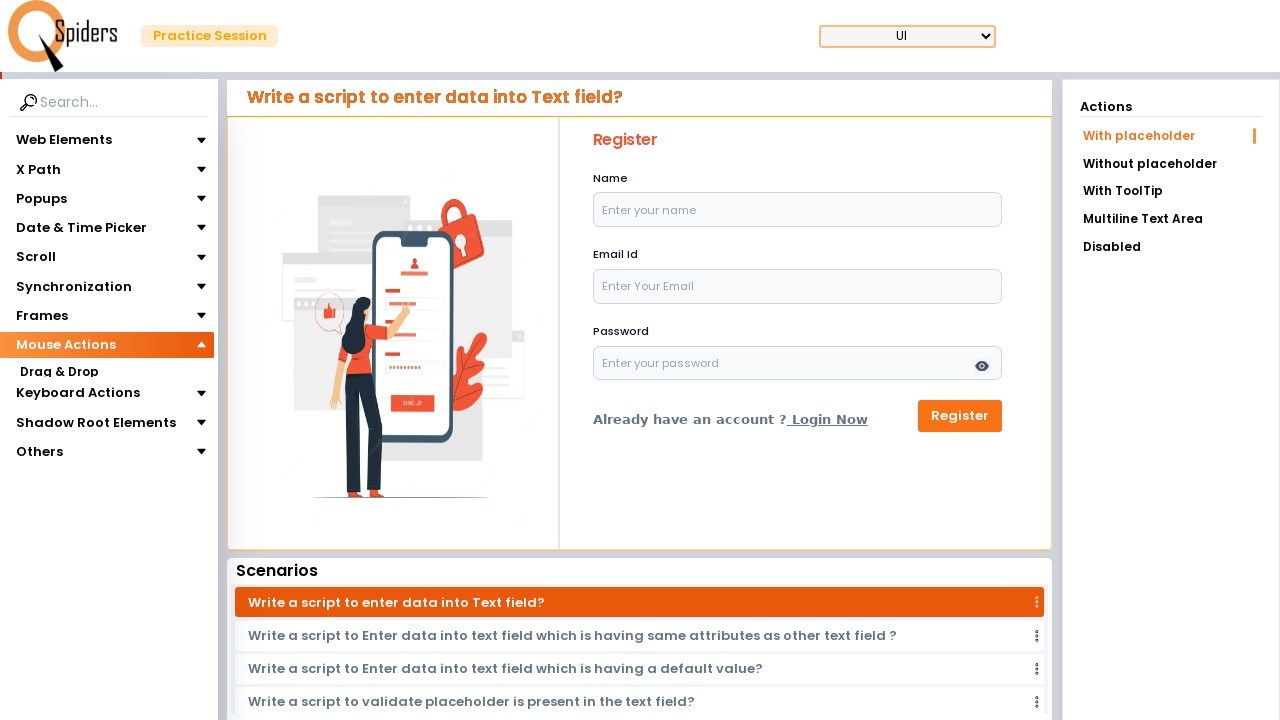

Clicked on Click & Hold section at (58, 418) on xpath=//section[text()='Click & Hold']
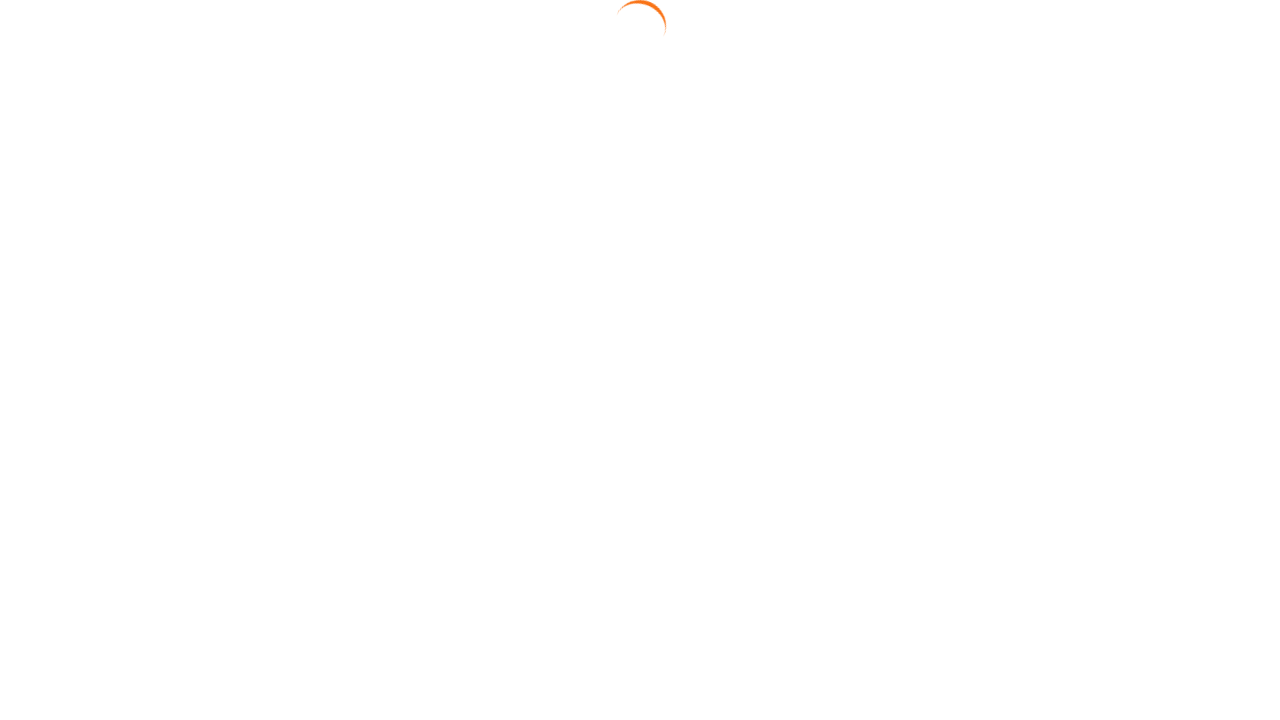

Performed click action on circular element at (644, 323) on #circle
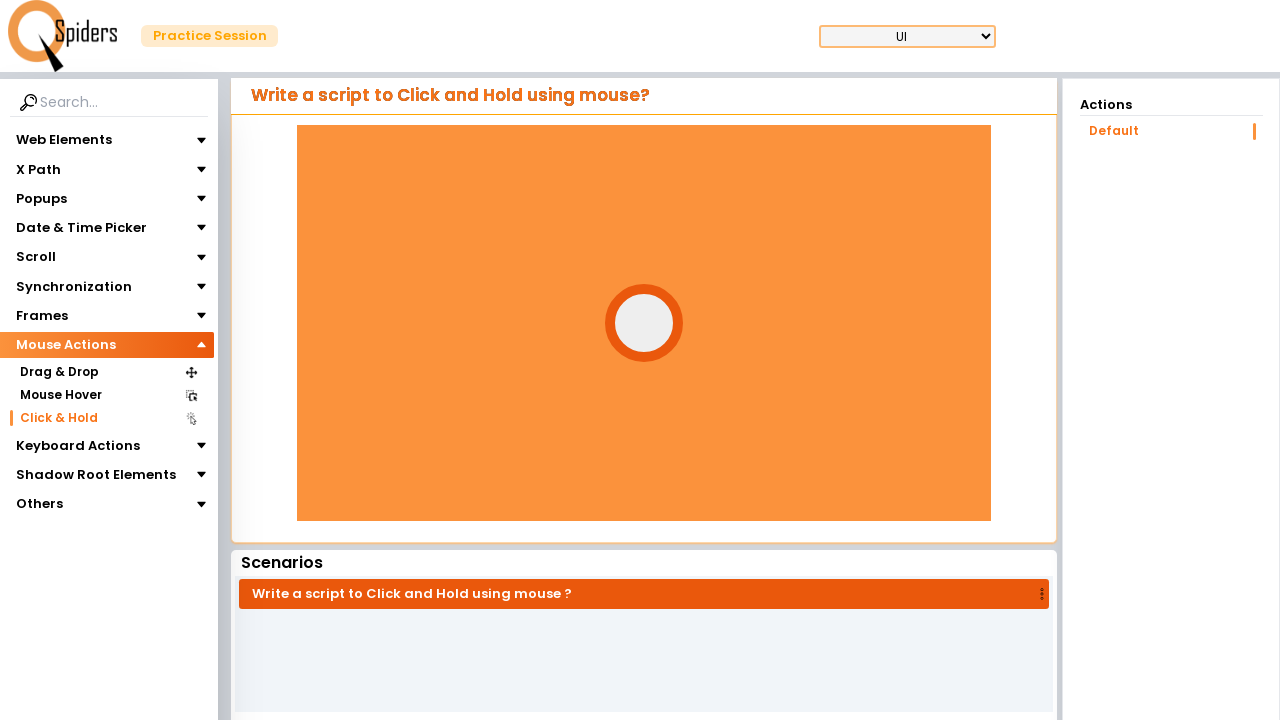

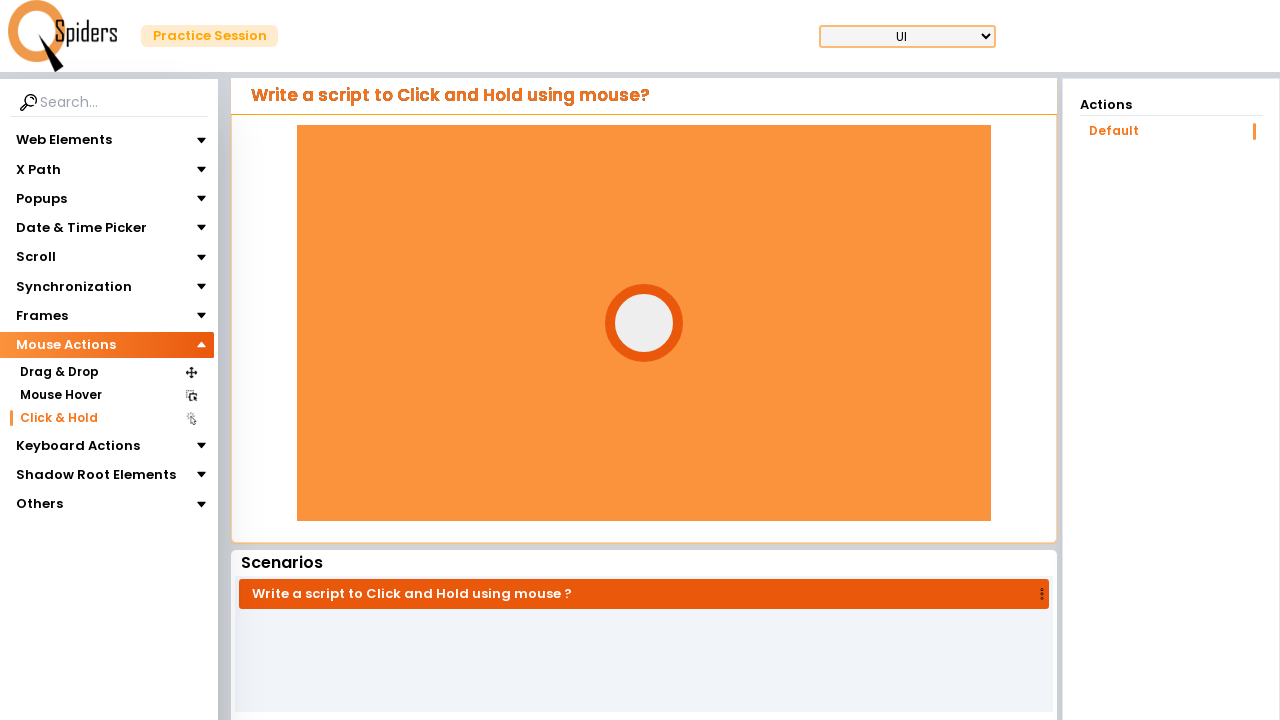